Tests the calculator's multiplication operation with scientific notation by entering 2e2 * 1.5 and verifying the result is 300

Starting URL: https://calculatorhtml.onrender.com/

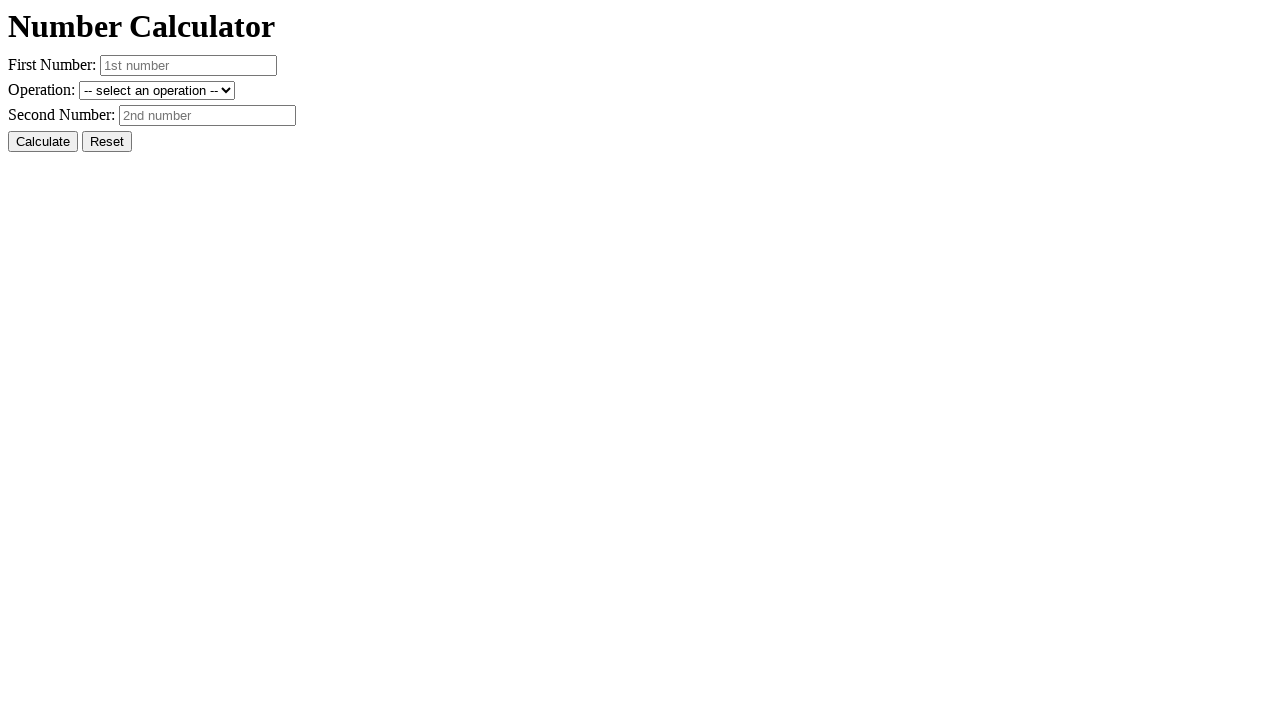

Clicked reset button to clear previous values at (107, 142) on #resetButton
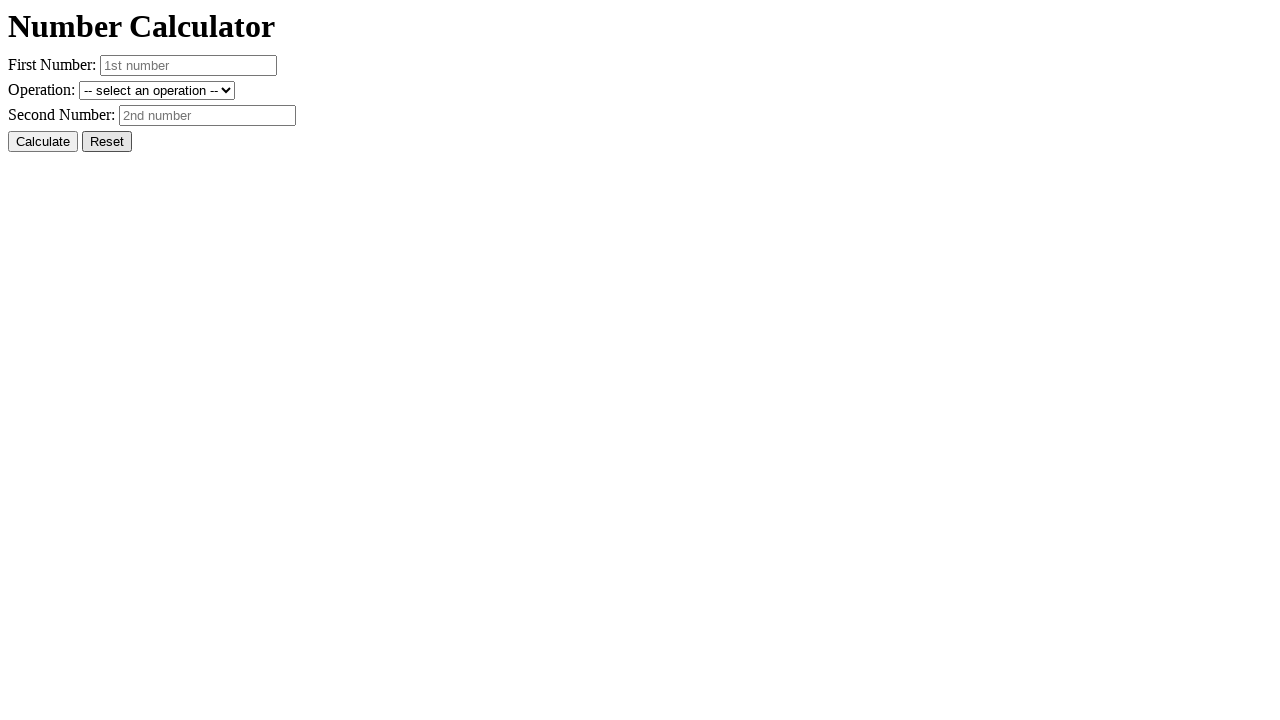

Entered first number '2e2' (scientific notation for 200) on #number1
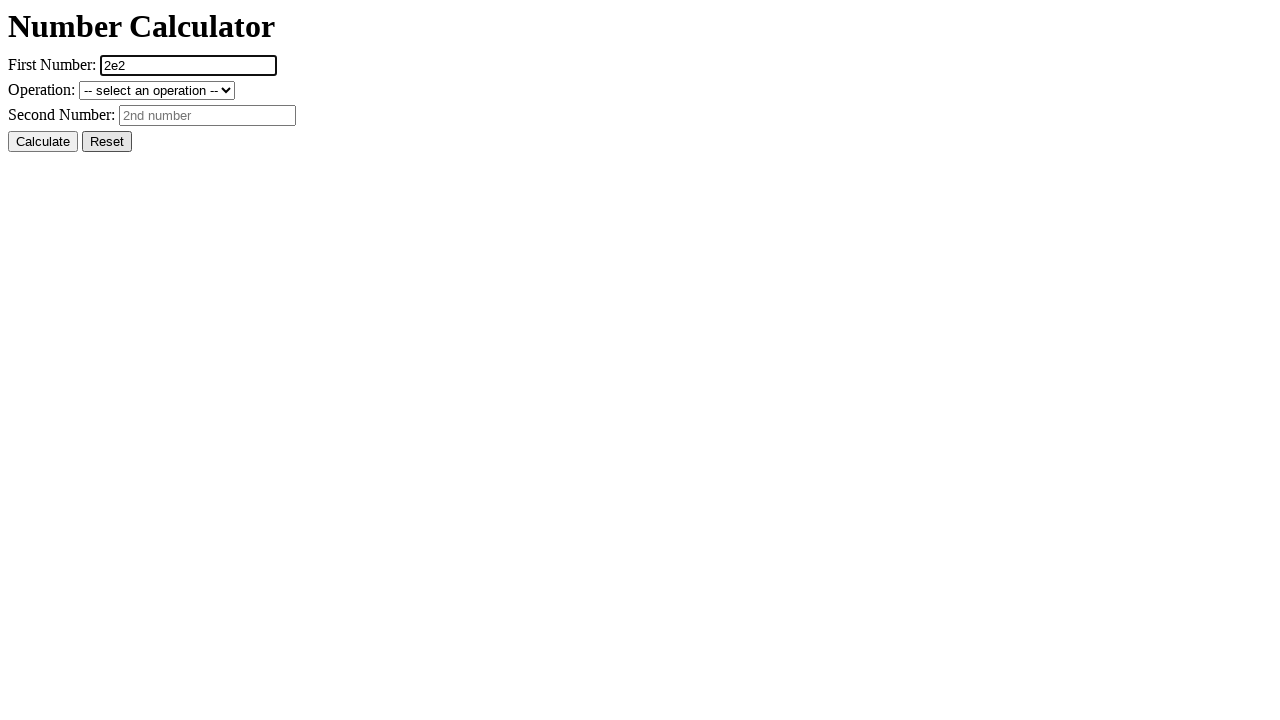

Entered second number '1.5' on #number2
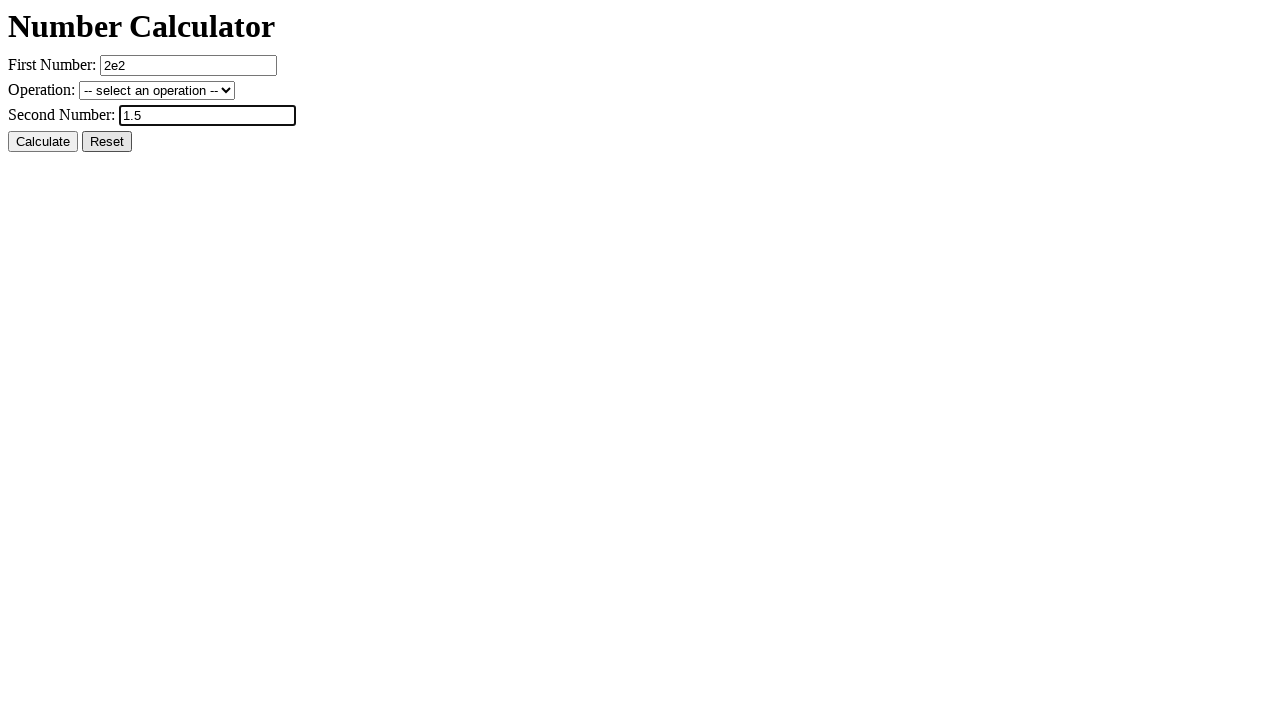

Selected multiplication operation on #operation
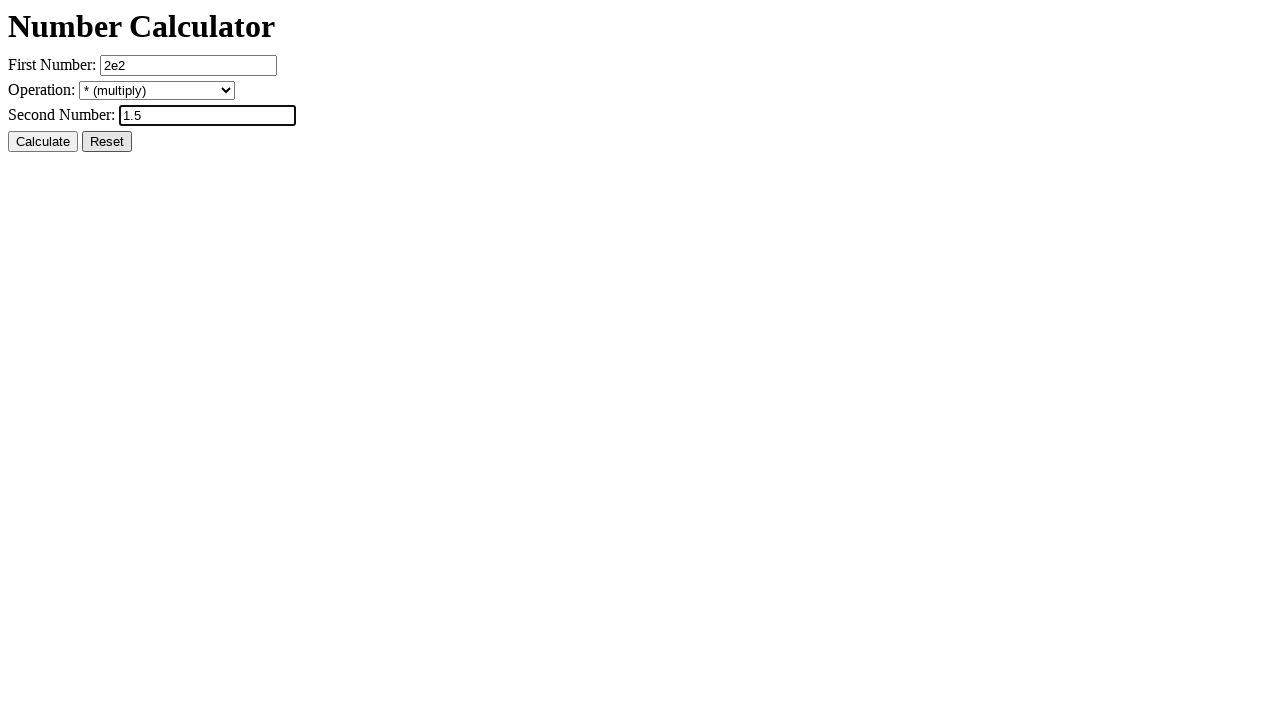

Clicked calculate button to perform multiplication at (43, 142) on #calcButton
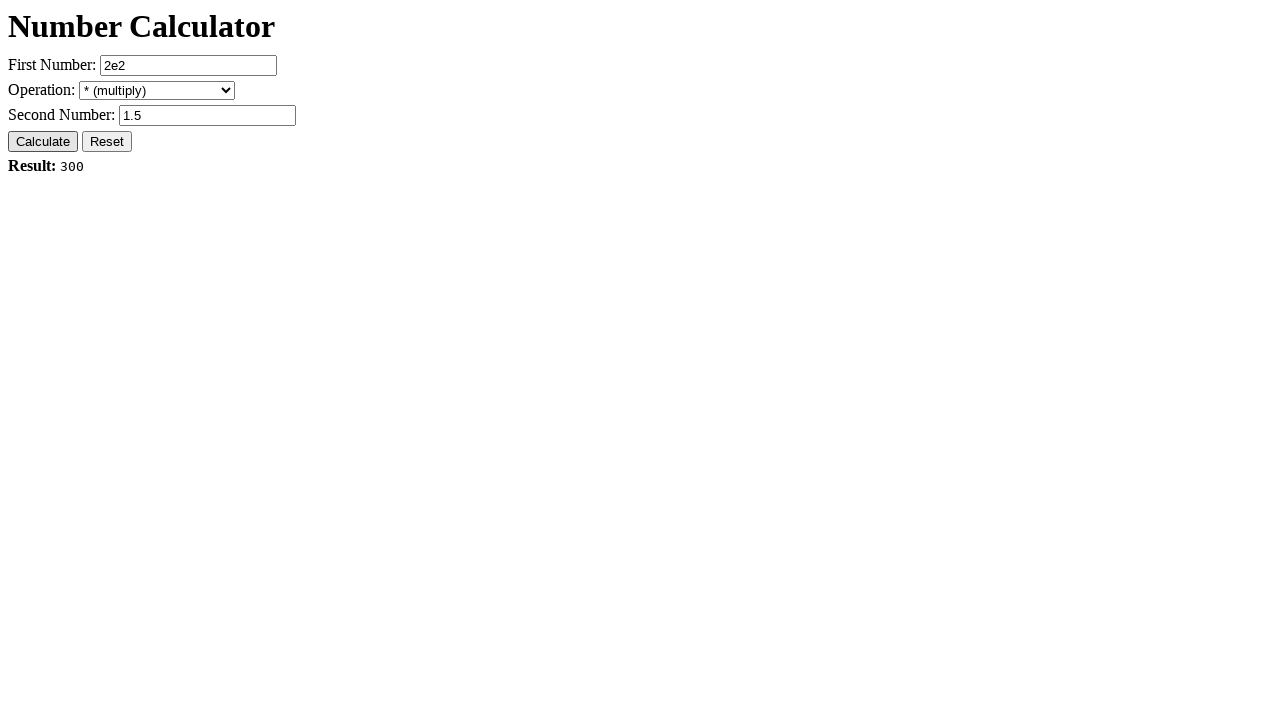

Verified result displays 'Result: 300' (2e2 * 1.5 = 300)
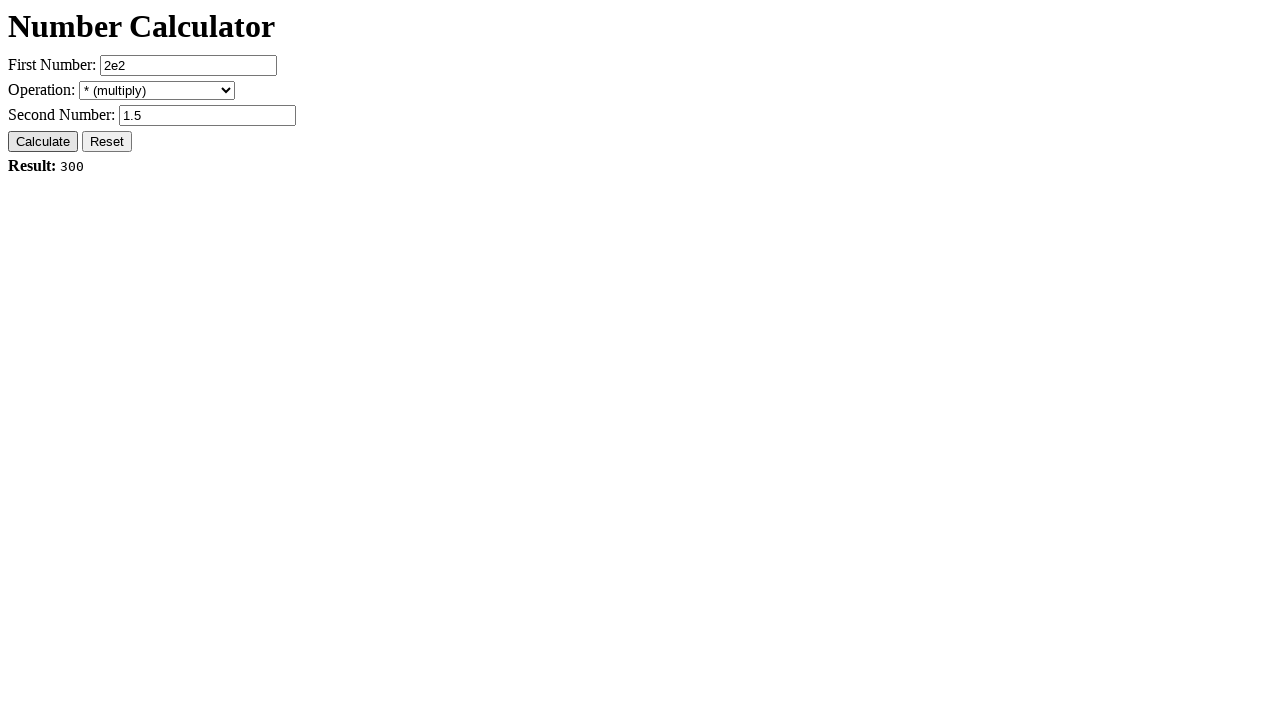

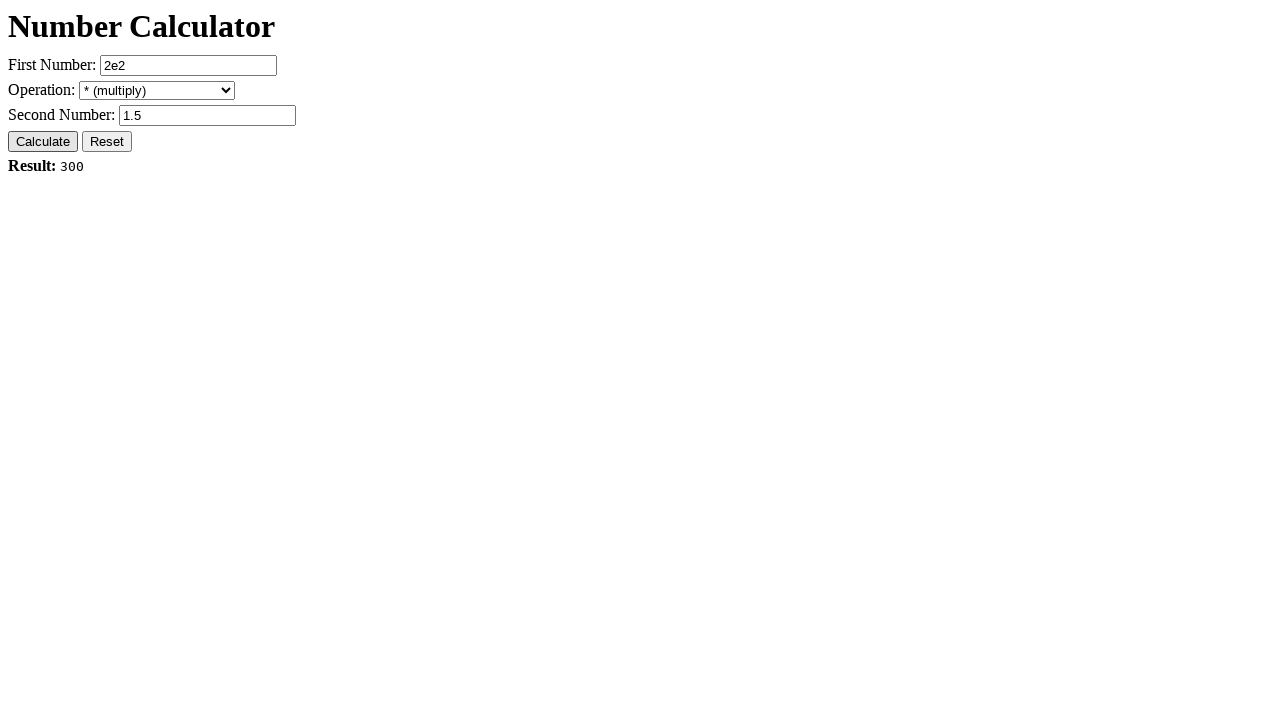